Tests navigation between Phones, Laptops, and Monitors categories to verify category switching works correctly.

Starting URL: https://www.demoblaze.com

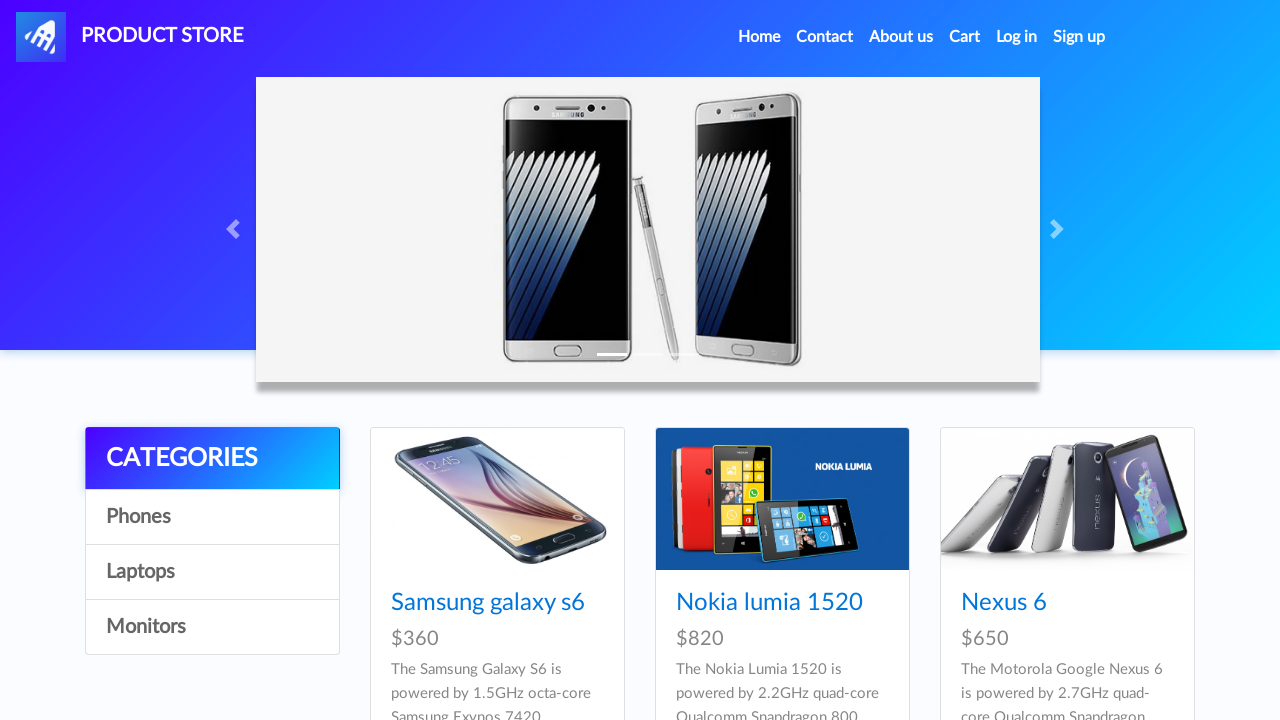

Clicked on Phones category at (212, 517) on a[onclick="byCat('phone')"]
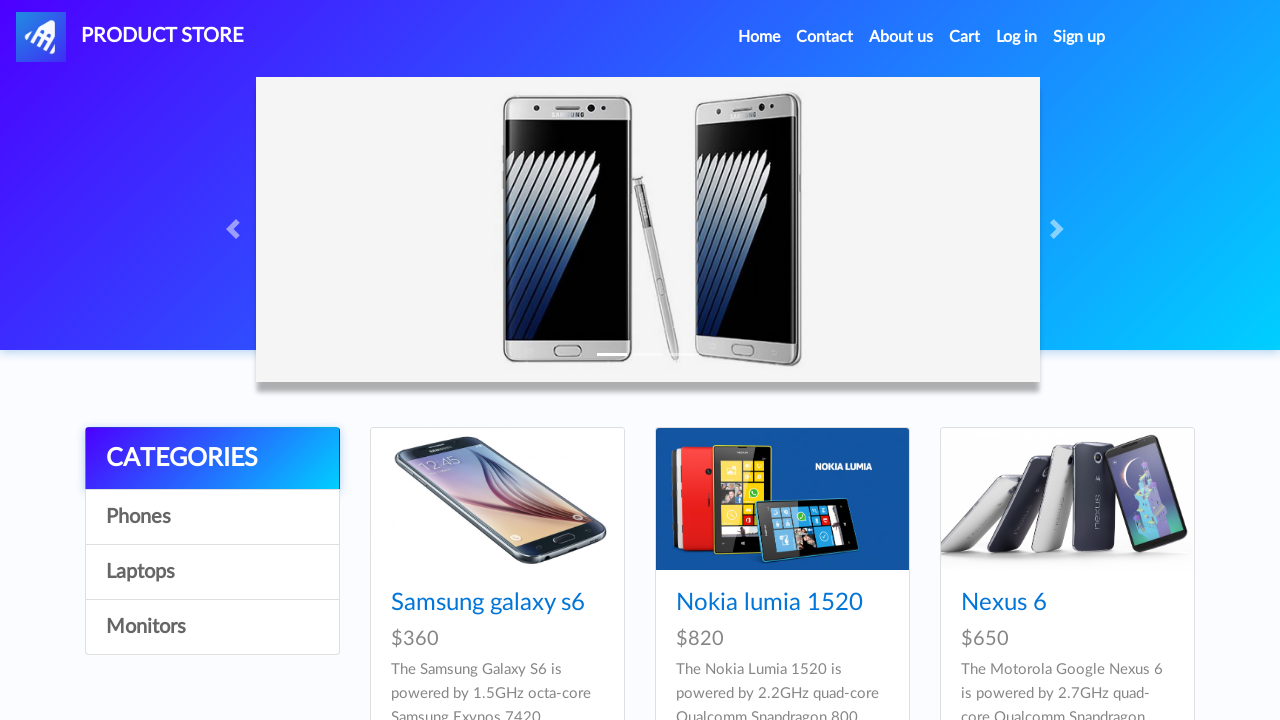

Phones category products loaded
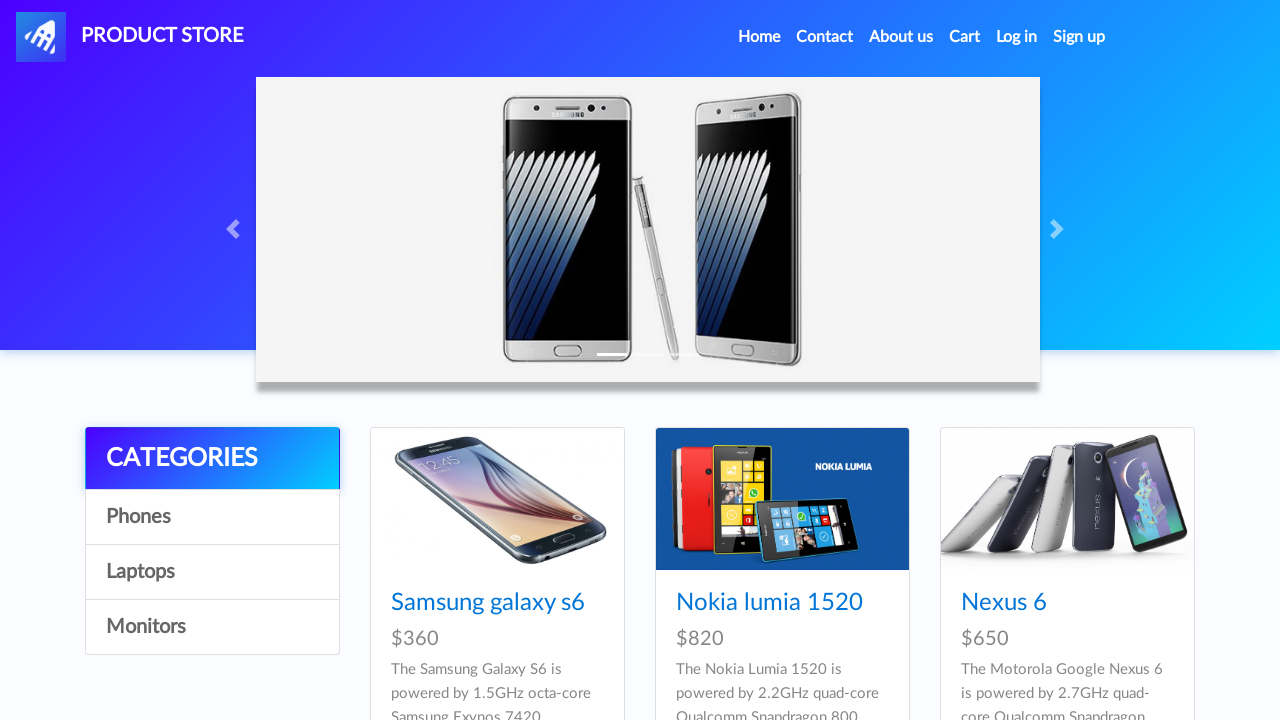

Waited 500ms for page stabilization
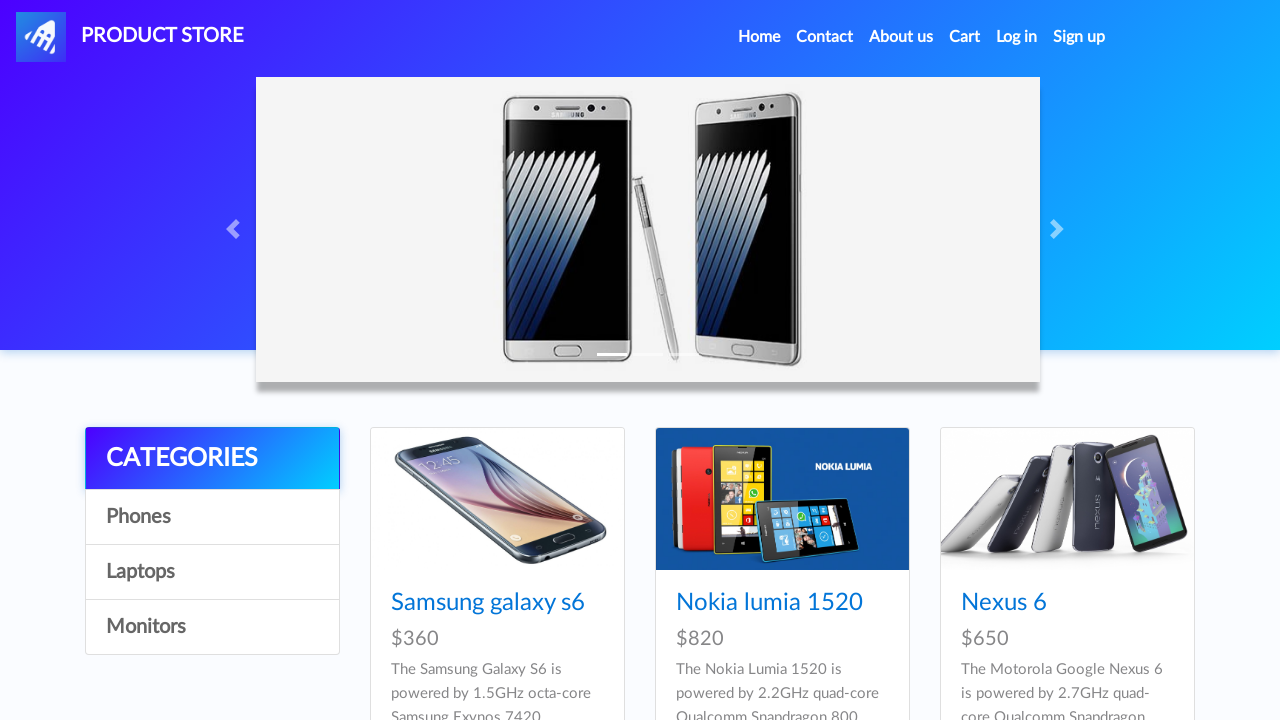

Clicked on Laptops category at (212, 572) on a[onclick="byCat('notebook')"]
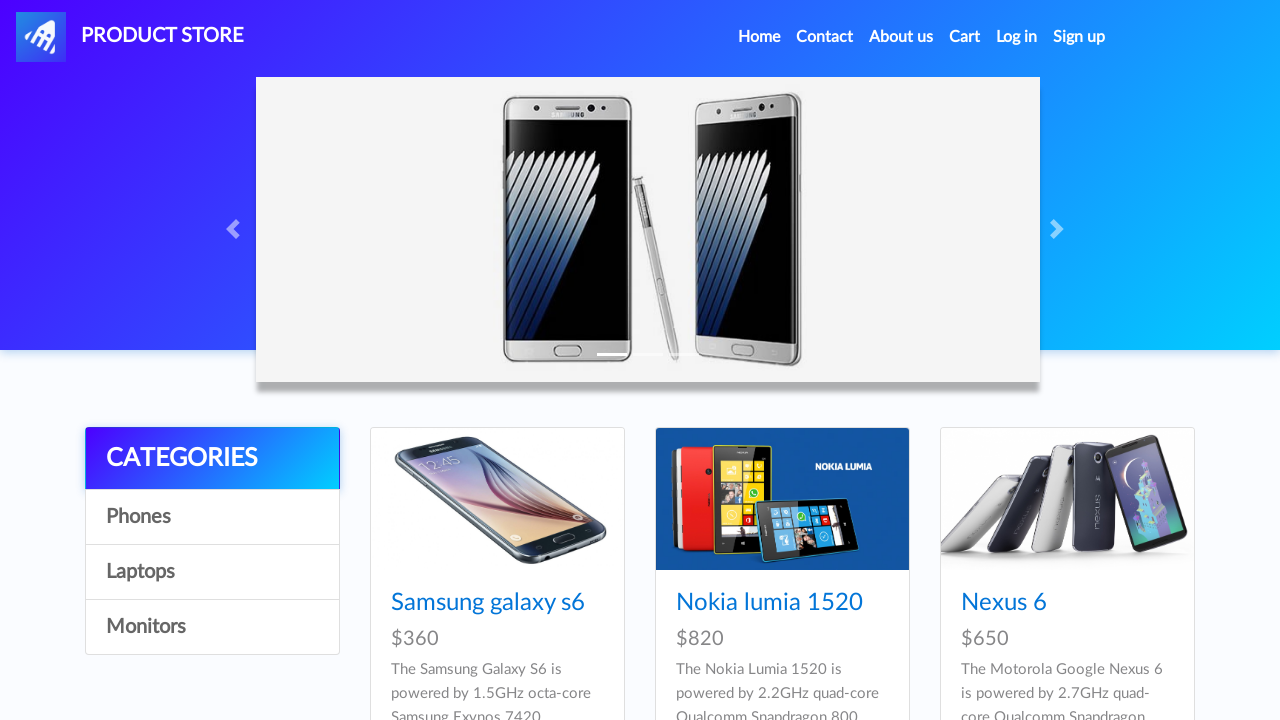

Laptops category products loaded
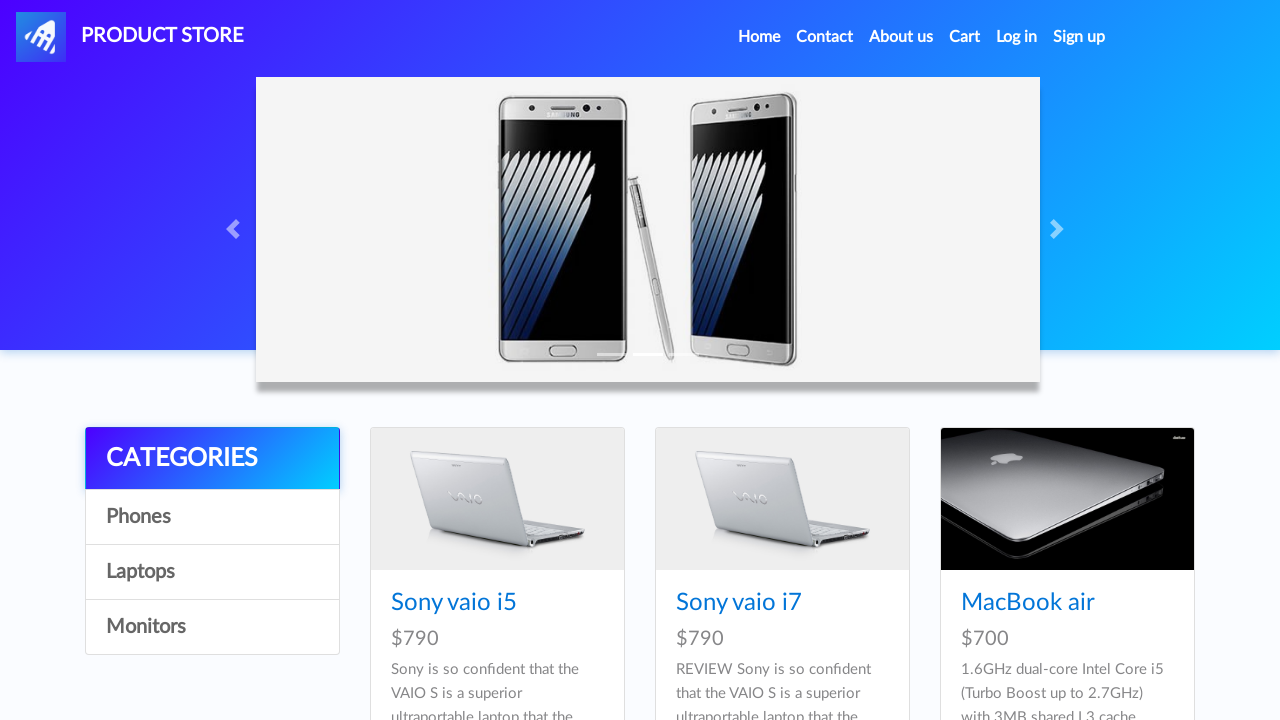

Waited 500ms for page stabilization
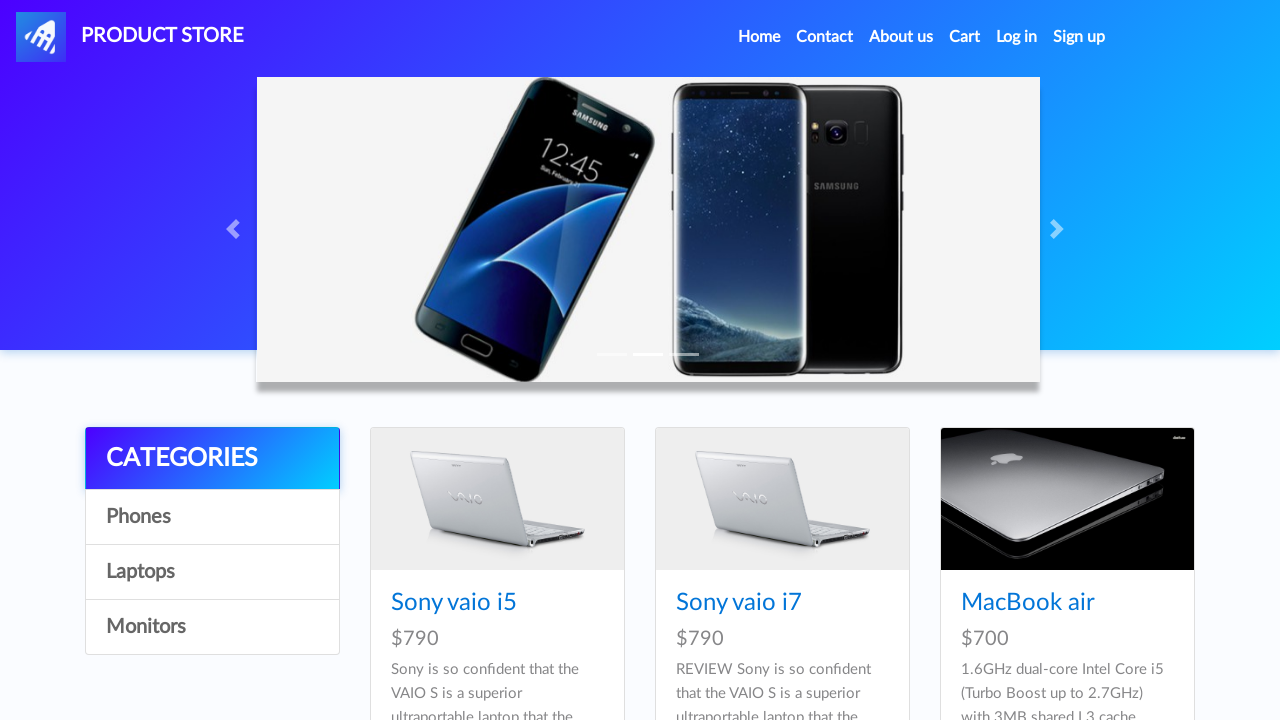

Clicked on Monitors category at (212, 627) on a[onclick="byCat('monitor')"]
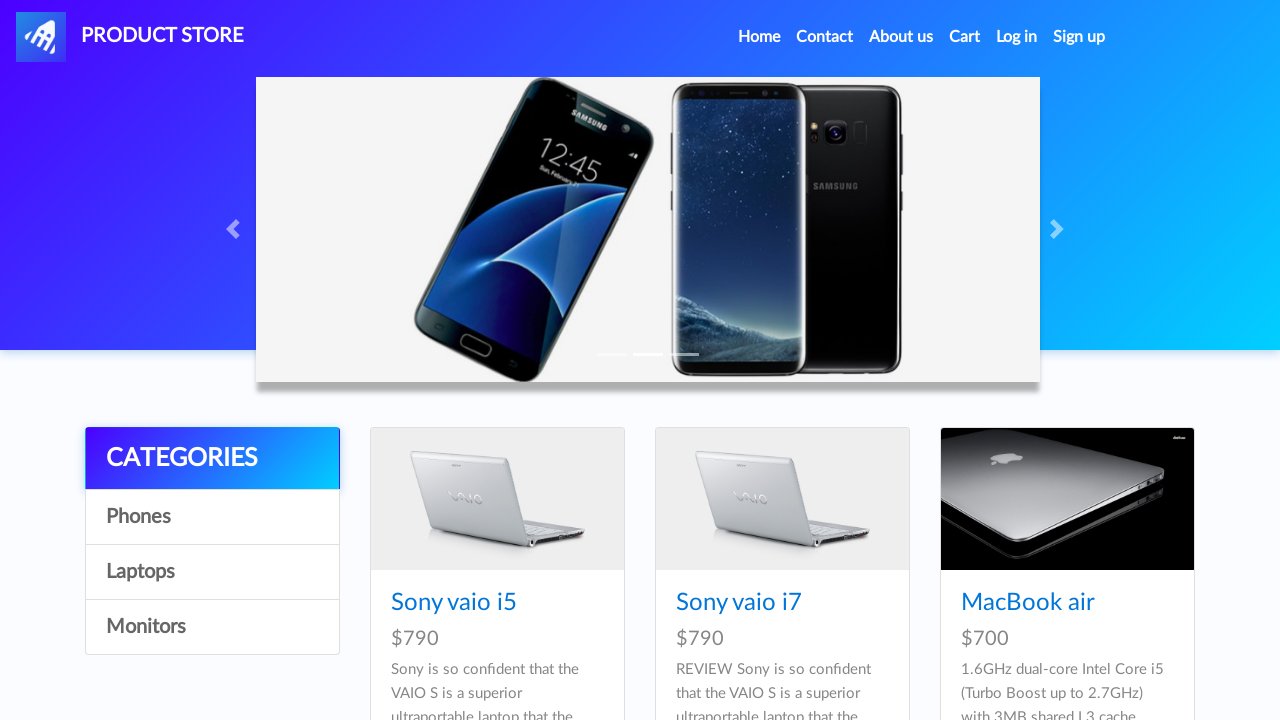

Monitors category products loaded
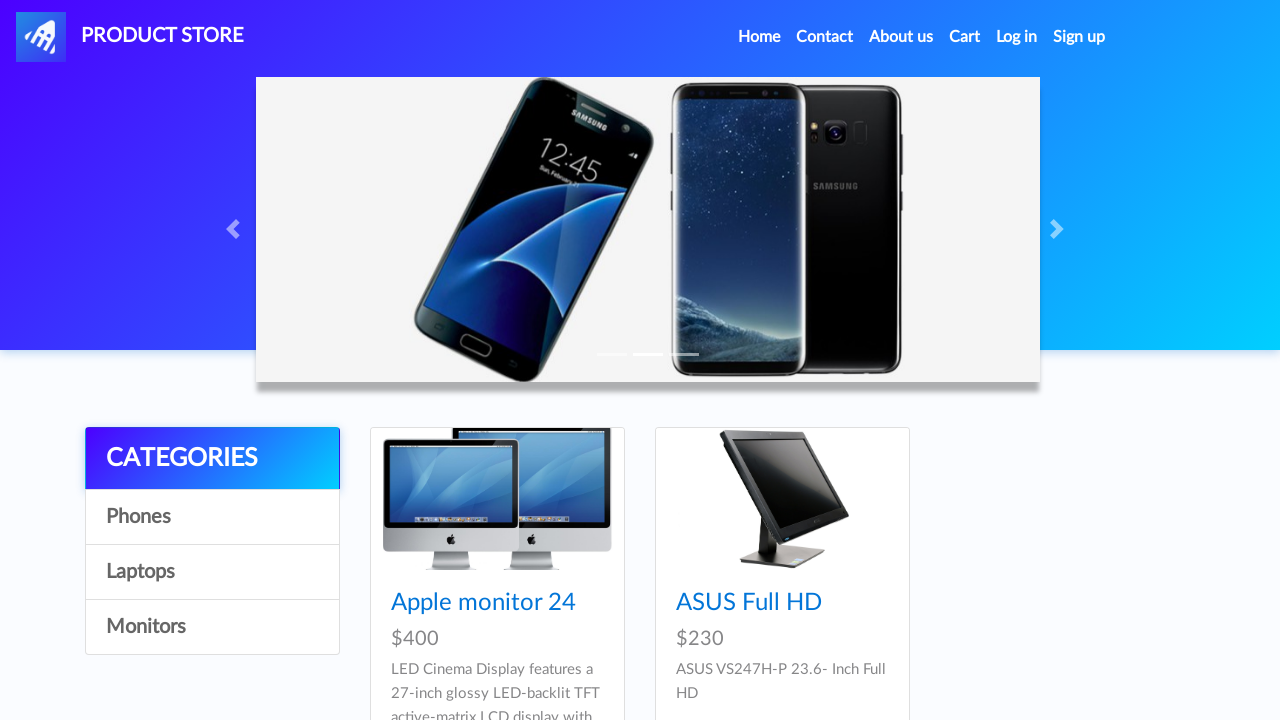

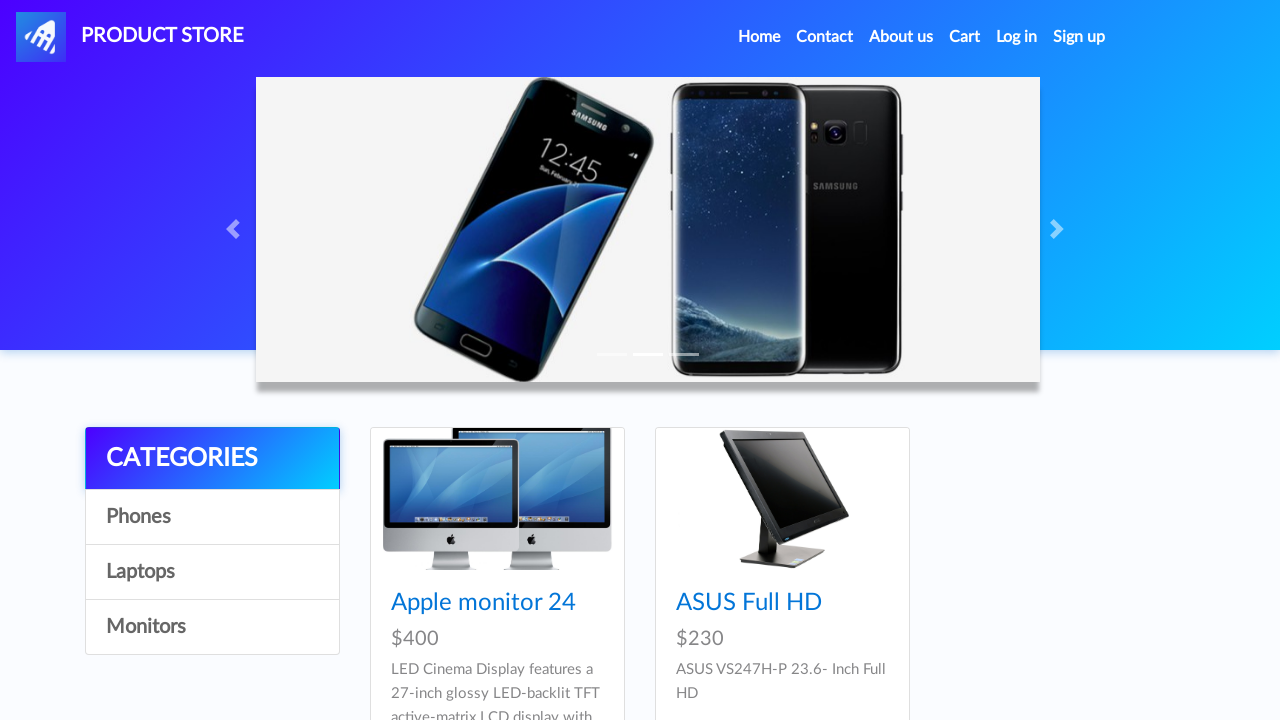